Tests that new todo items are appended to the bottom of the list and counter shows correct count

Starting URL: https://demo.playwright.dev/todomvc

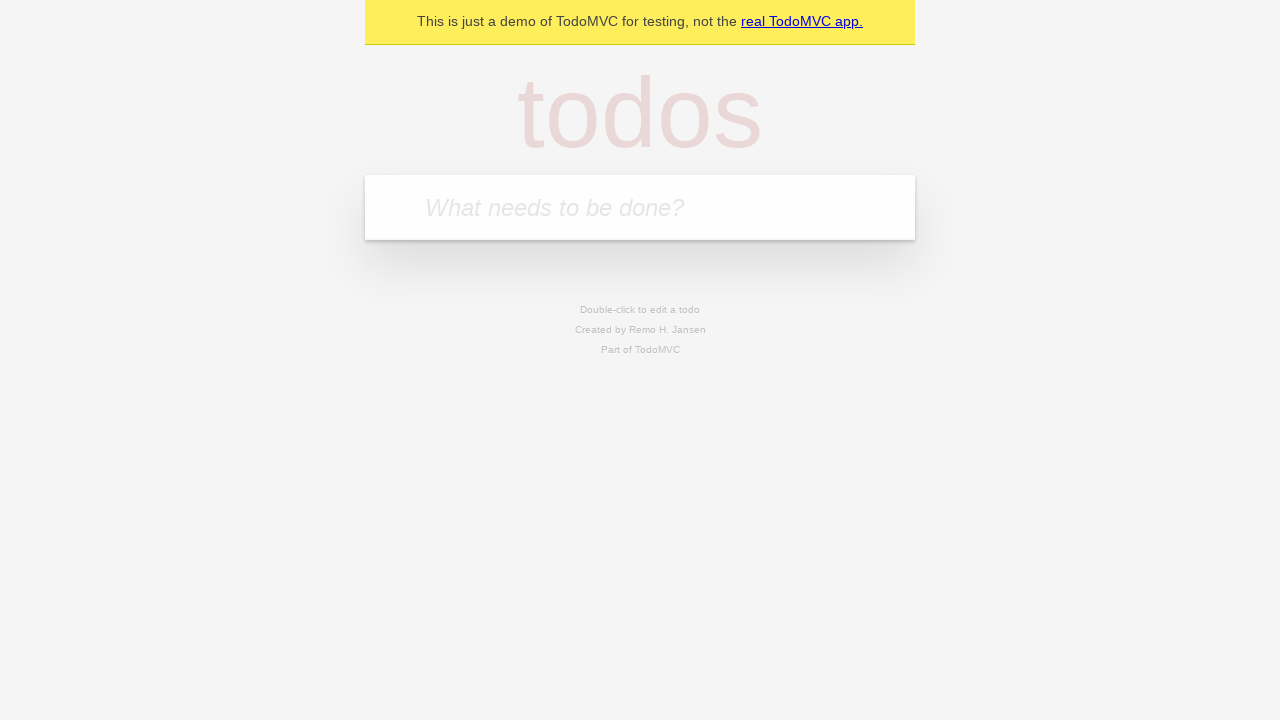

Filled todo input field with 'buy some cheese' on internal:attr=[placeholder="What needs to be done?"i]
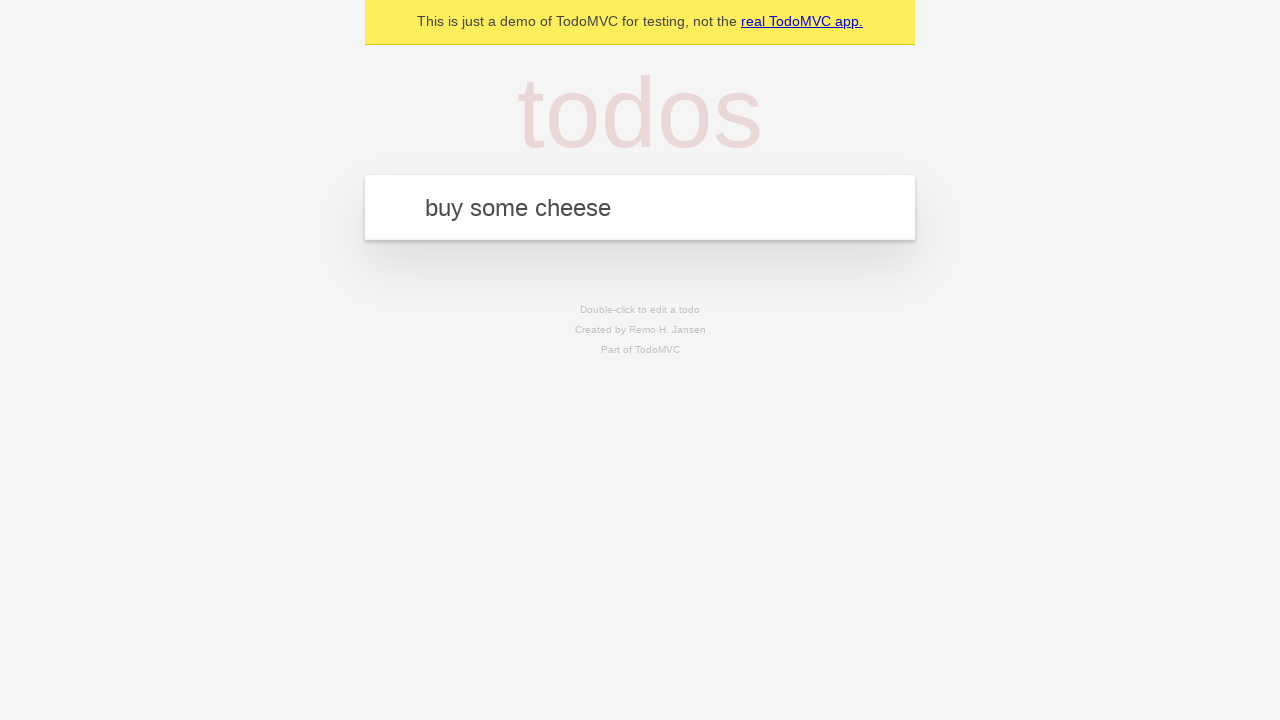

Pressed Enter to add todo item 'buy some cheese' on internal:attr=[placeholder="What needs to be done?"i]
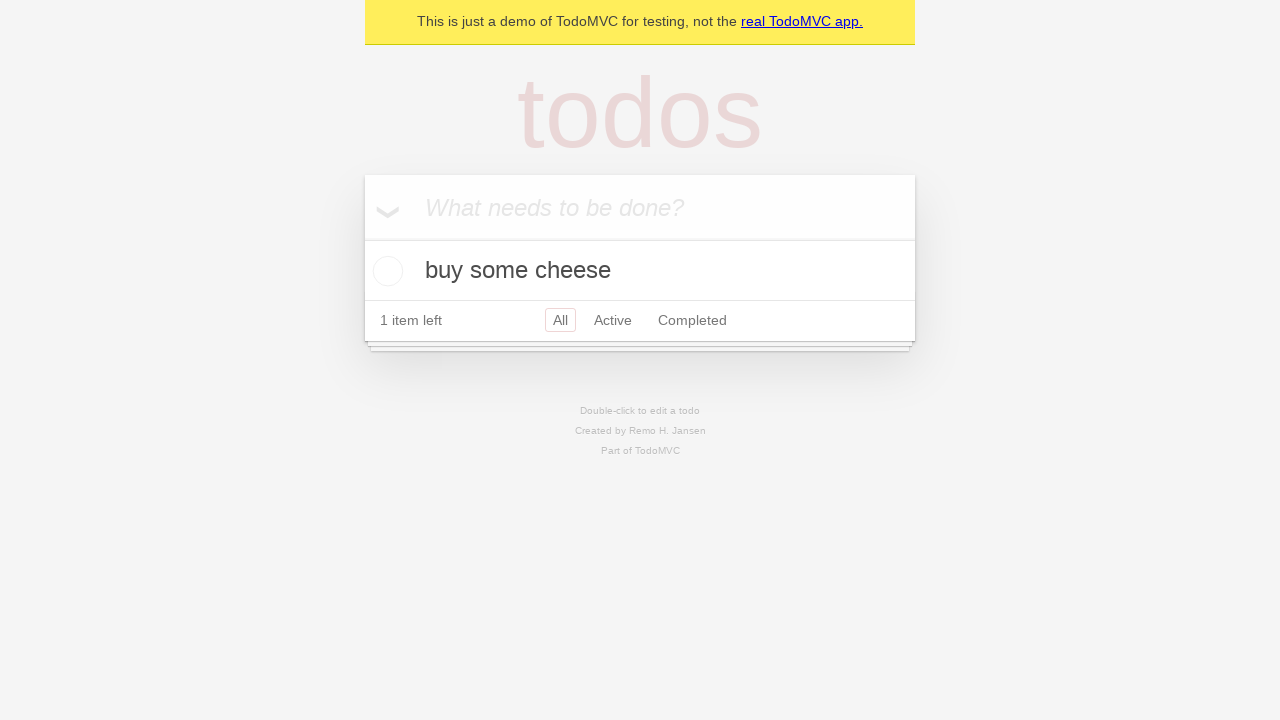

Filled todo input field with 'feed the cat' on internal:attr=[placeholder="What needs to be done?"i]
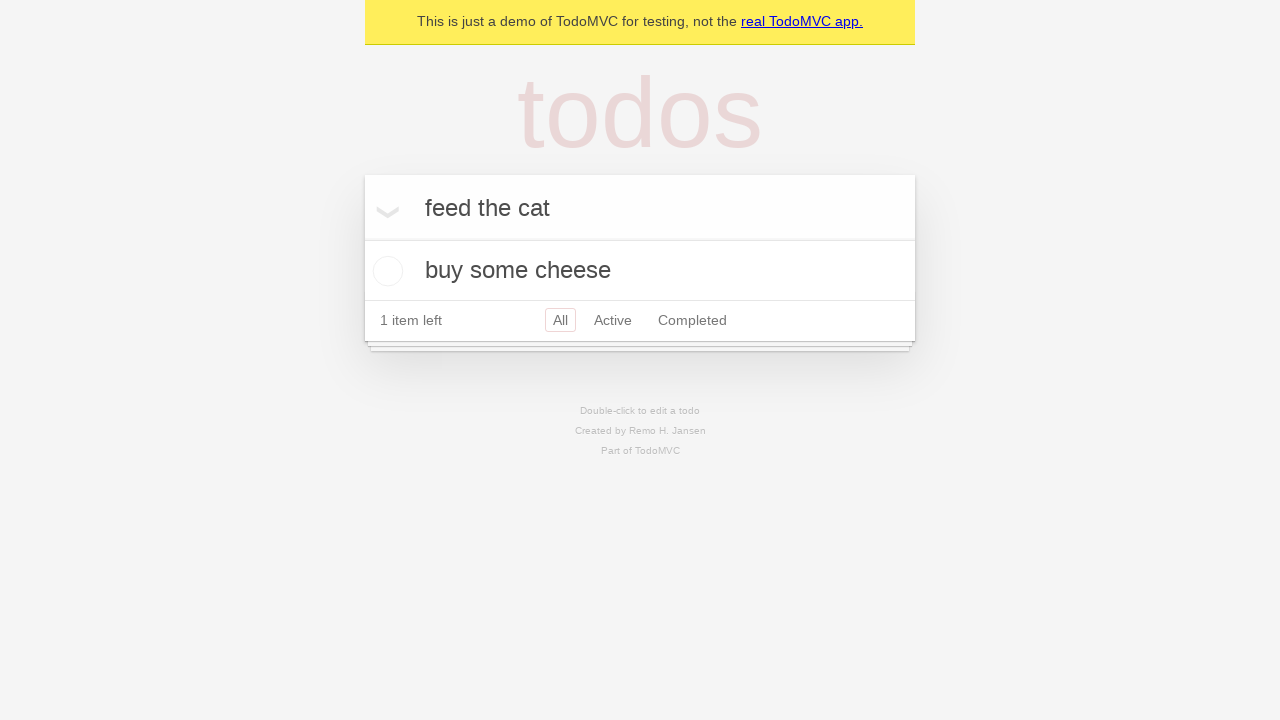

Pressed Enter to add todo item 'feed the cat' on internal:attr=[placeholder="What needs to be done?"i]
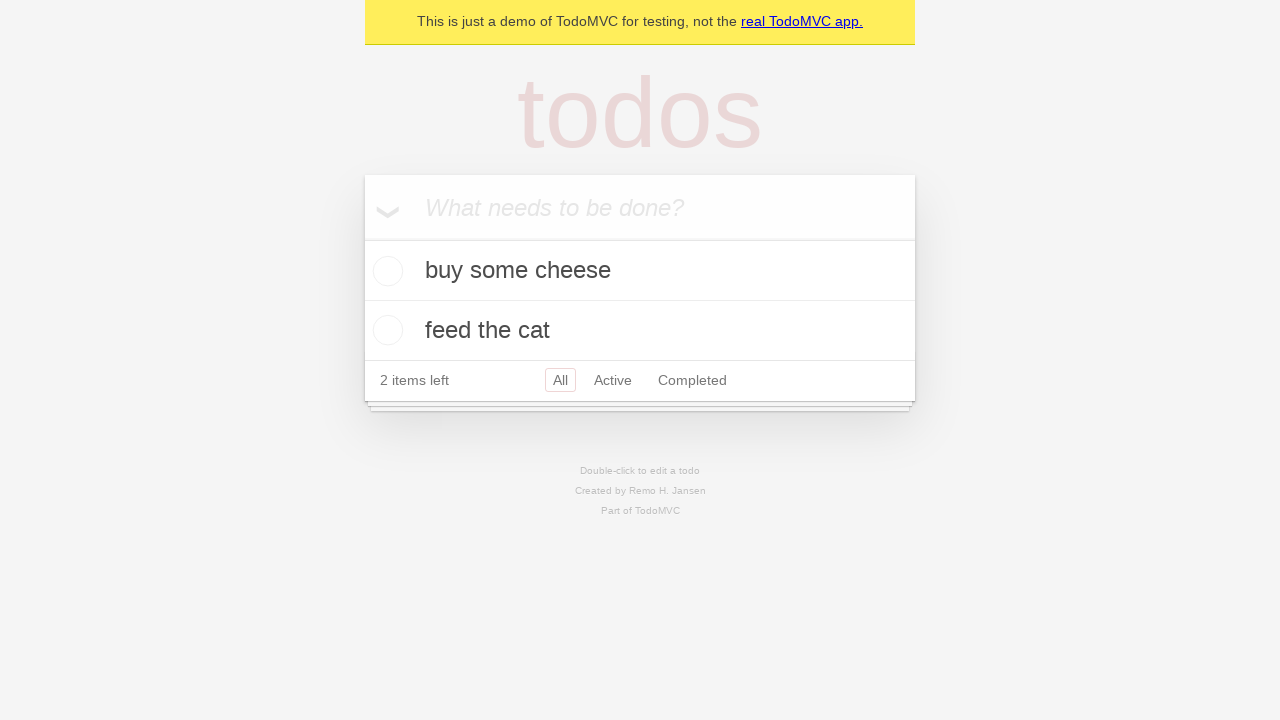

Filled todo input field with 'book a doctors appointment' on internal:attr=[placeholder="What needs to be done?"i]
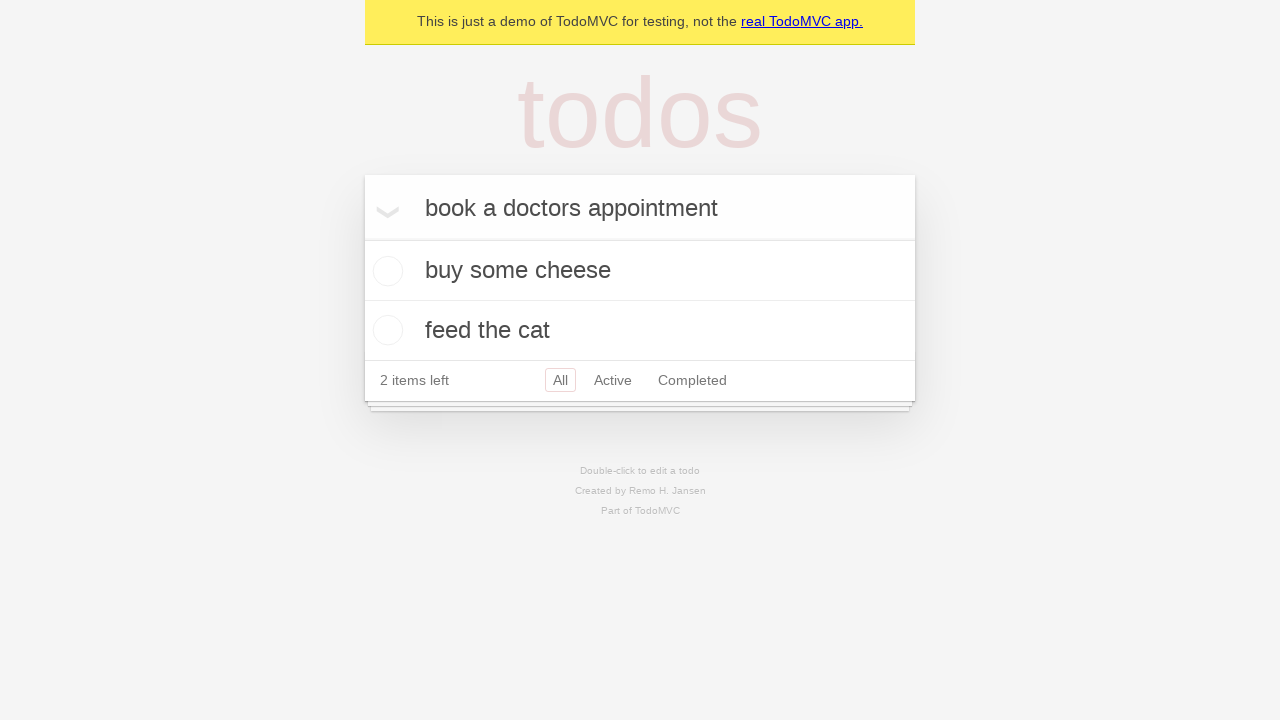

Pressed Enter to add todo item 'book a doctors appointment' on internal:attr=[placeholder="What needs to be done?"i]
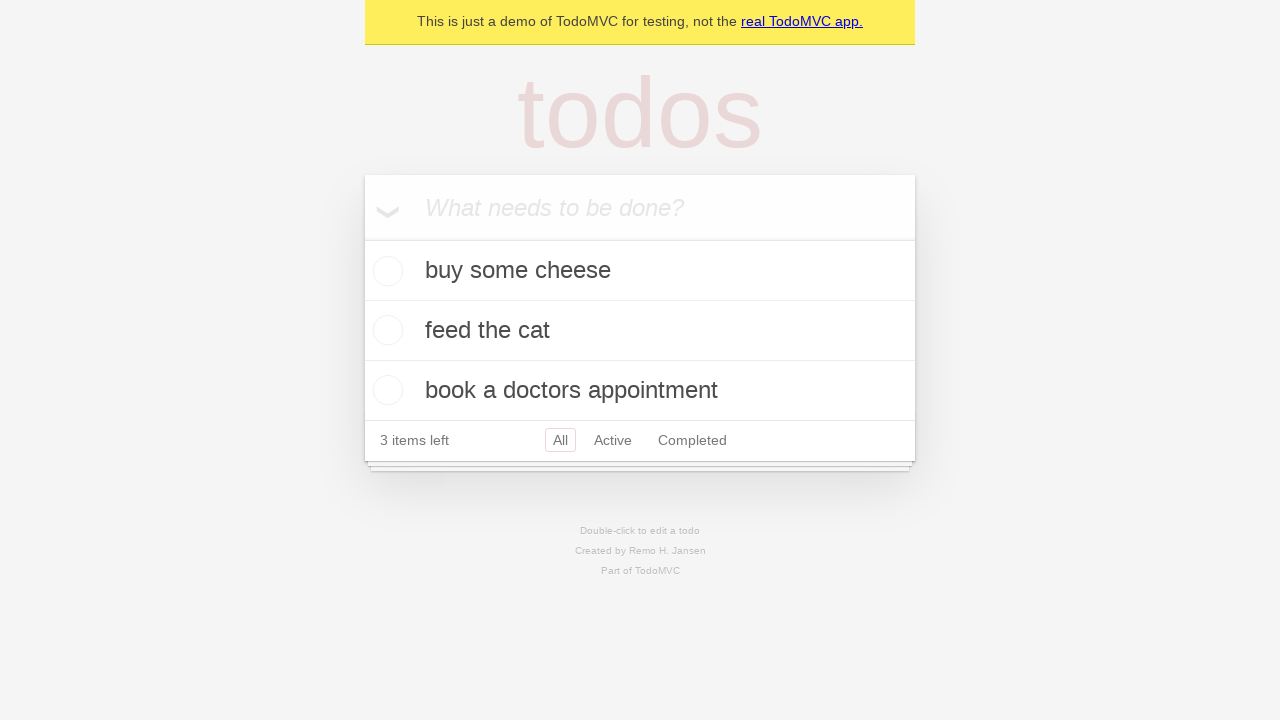

Waited for all 3 todo items to be added to the DOM
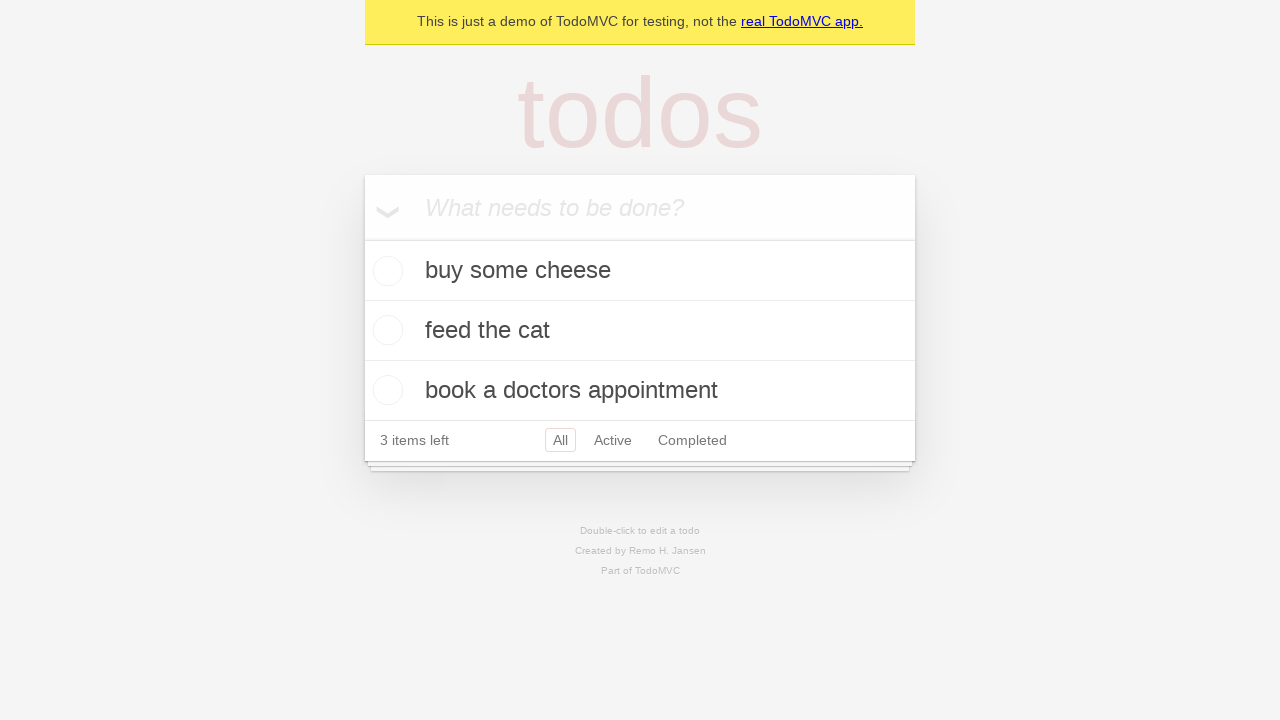

Verified counter displays '3 items left'
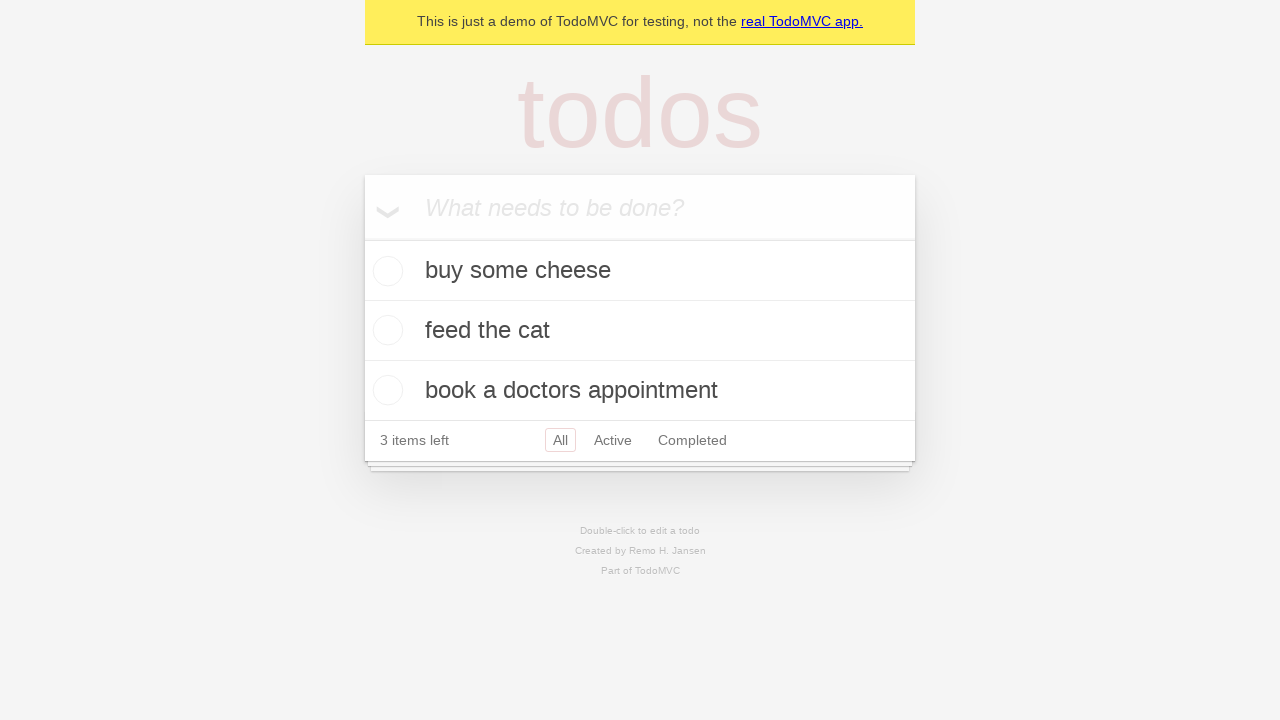

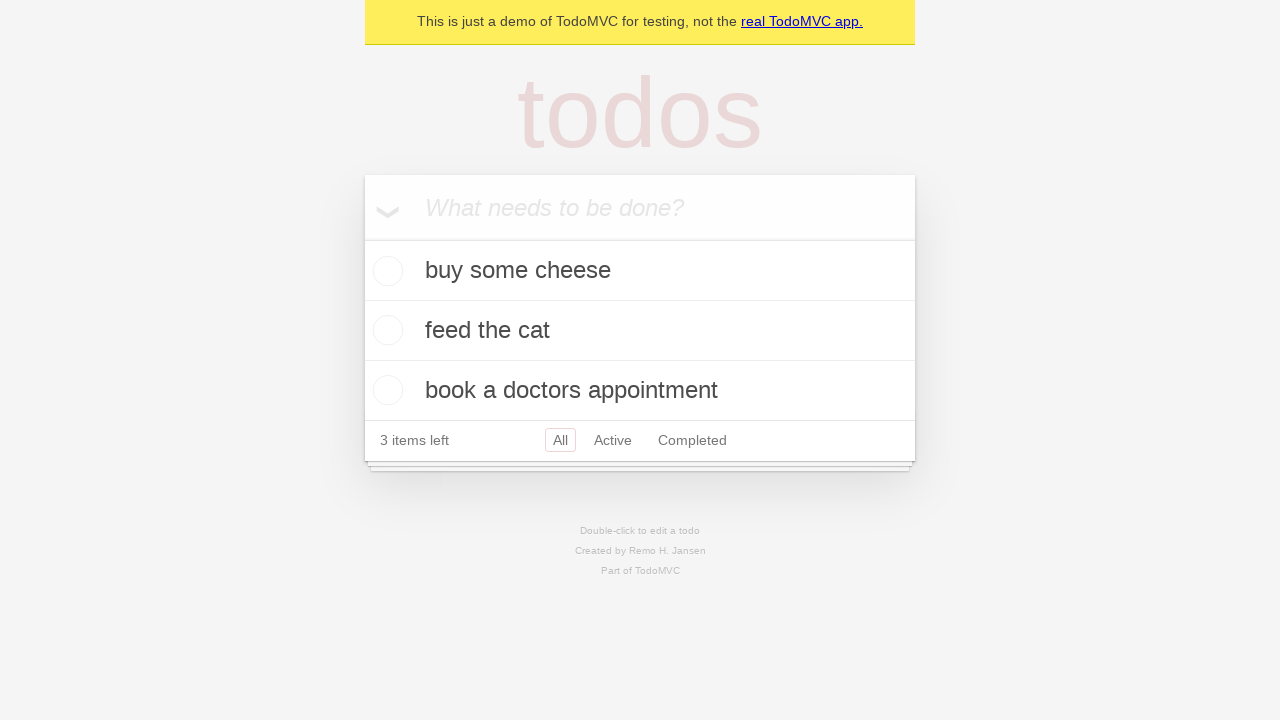